Tests checkbox functionality by navigating to a checkboxes page, finding all checkbox elements, and verifying their checked/selected states using both attribute lookup and isSelected methods.

Starting URL: http://the-internet.herokuapp.com/checkboxes

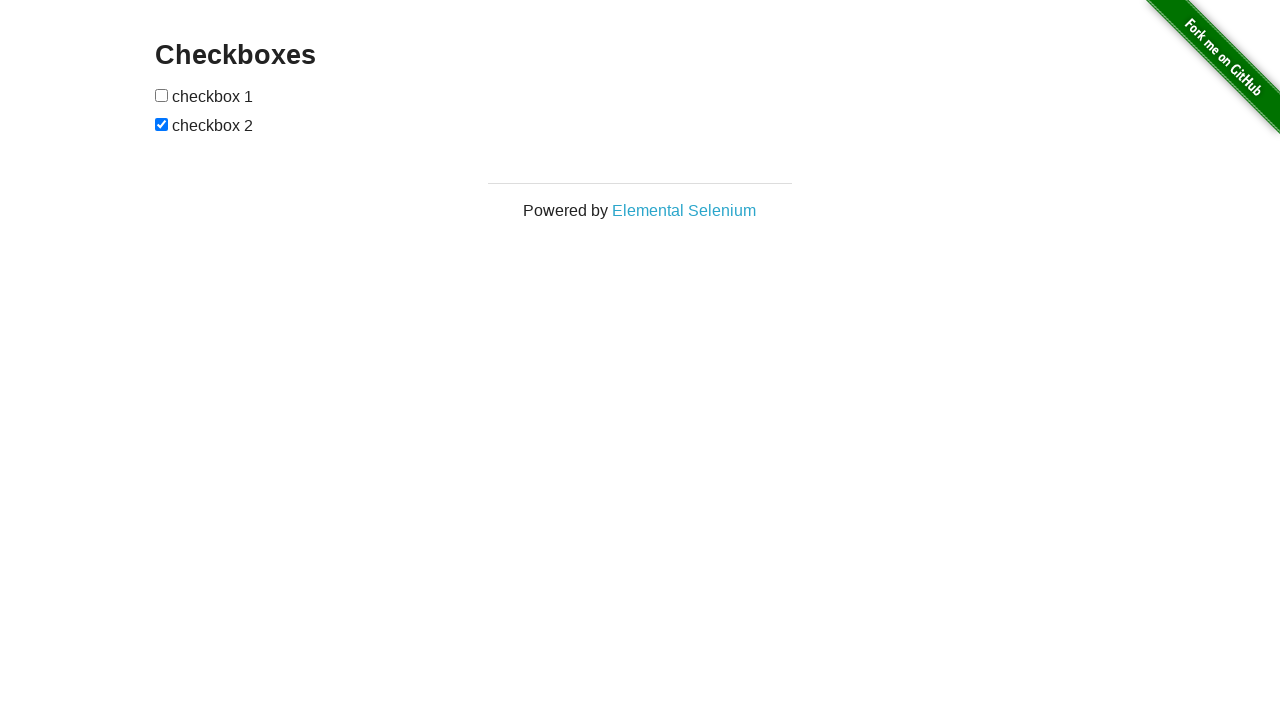

Waited for checkboxes to be present on the page
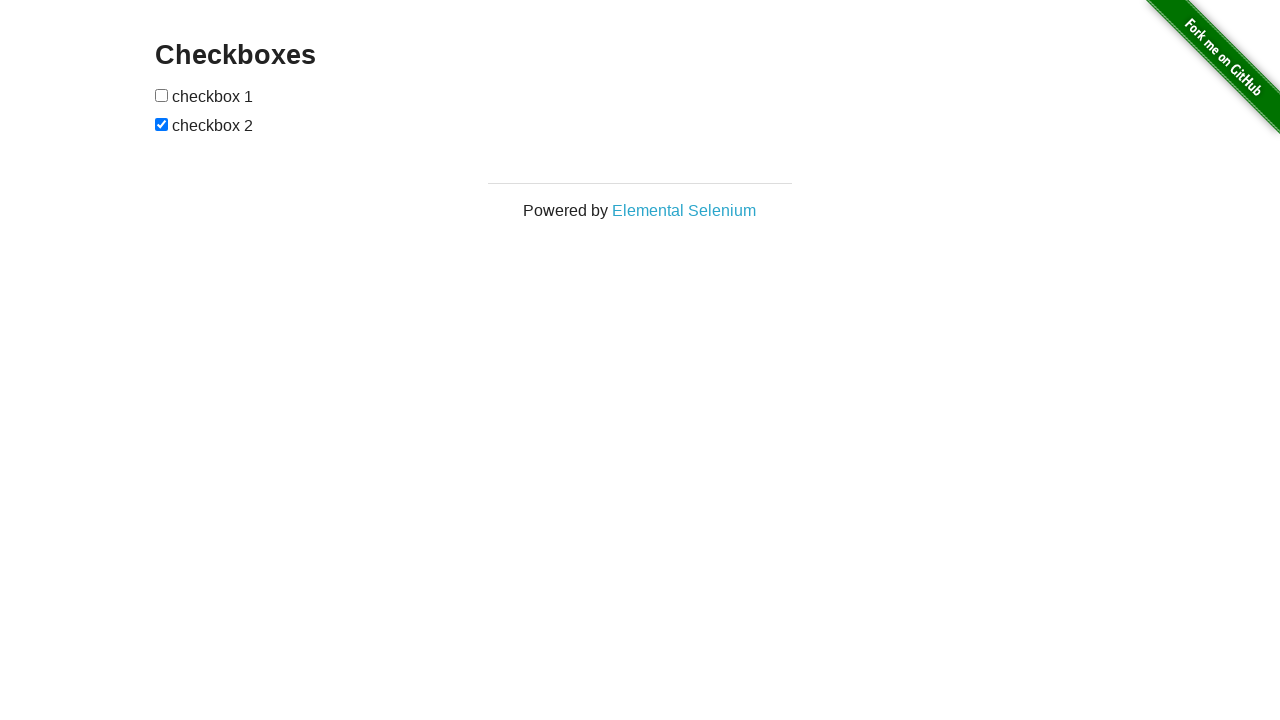

Located all checkbox elements on the page
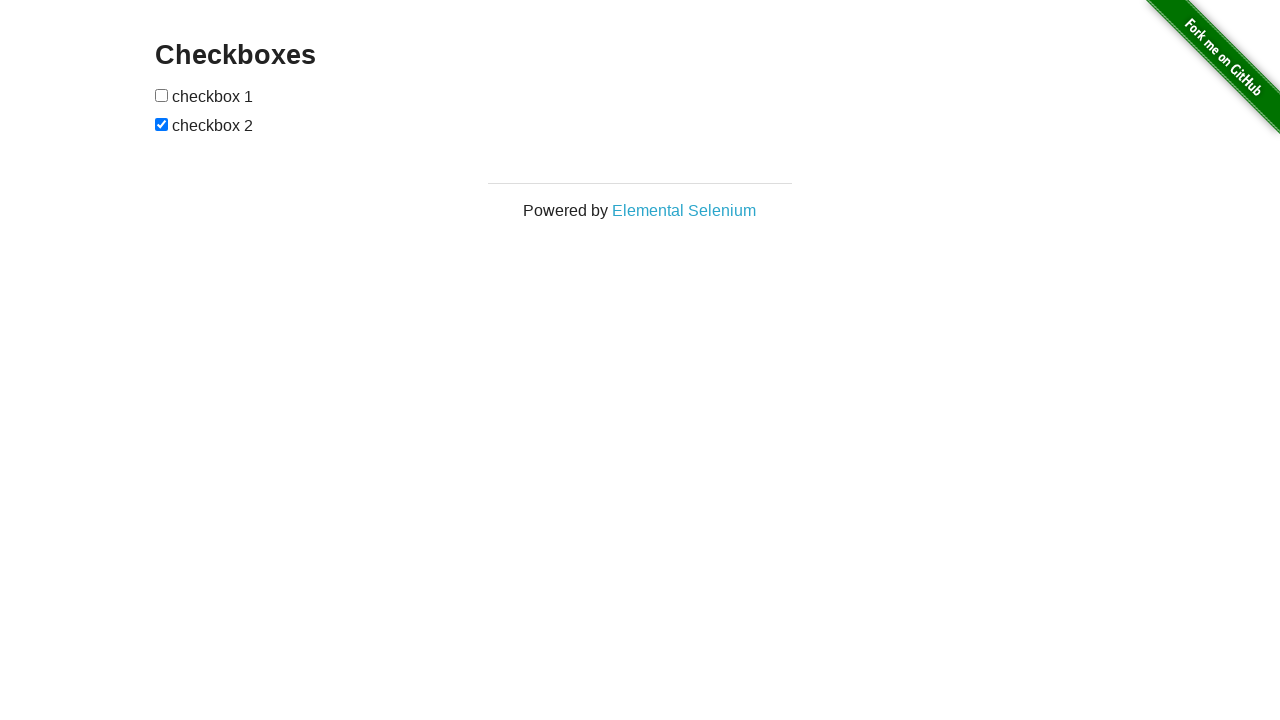

Found 2 checkboxes on the page
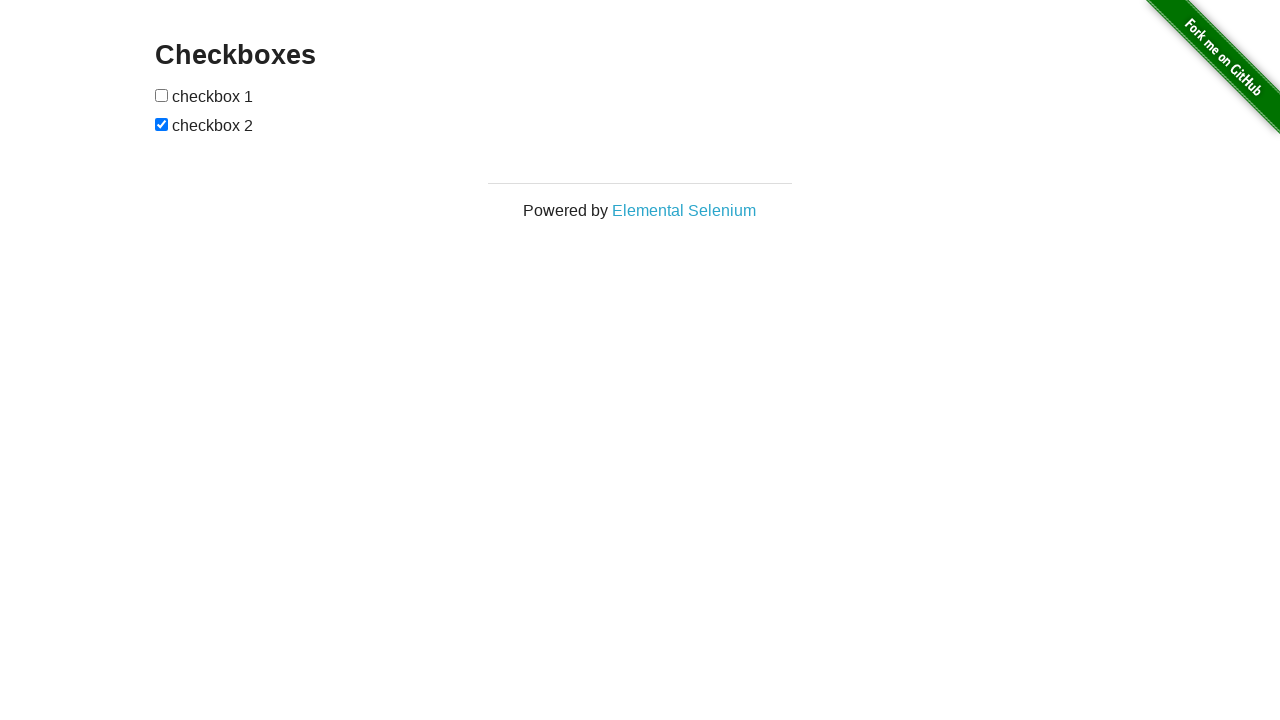

Verified that the last checkbox is checked
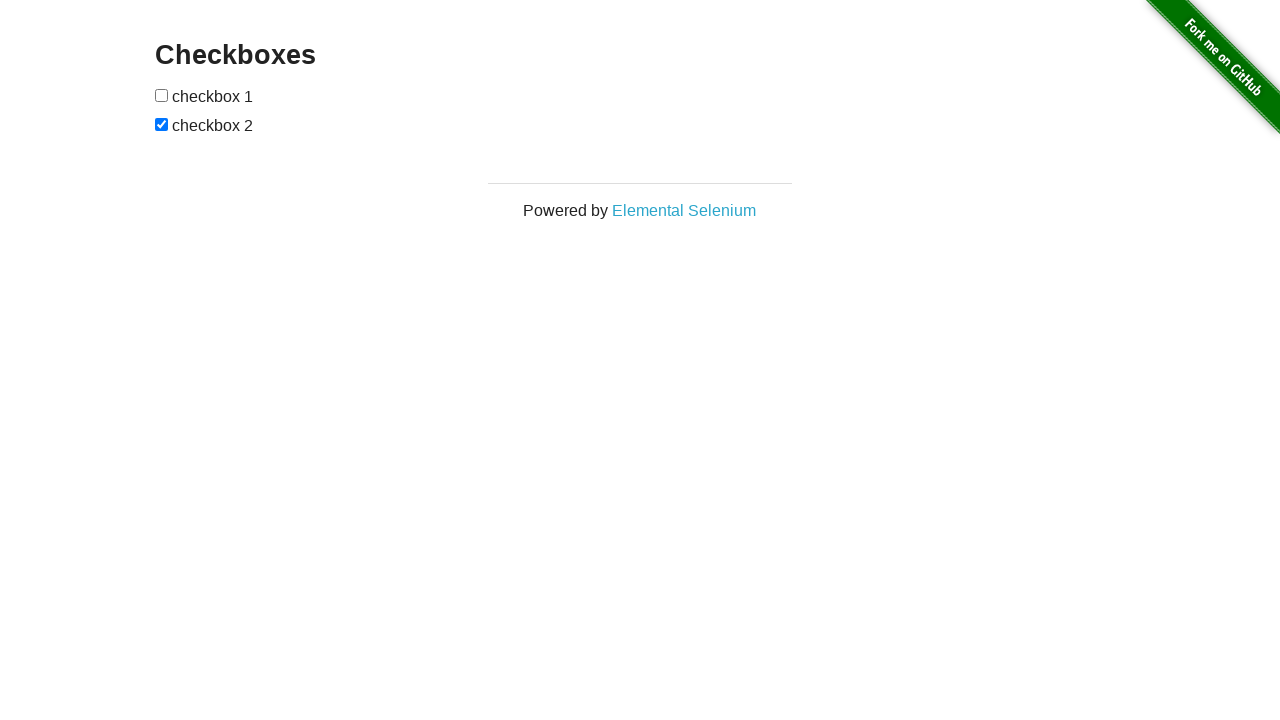

Verified that the first checkbox is not checked
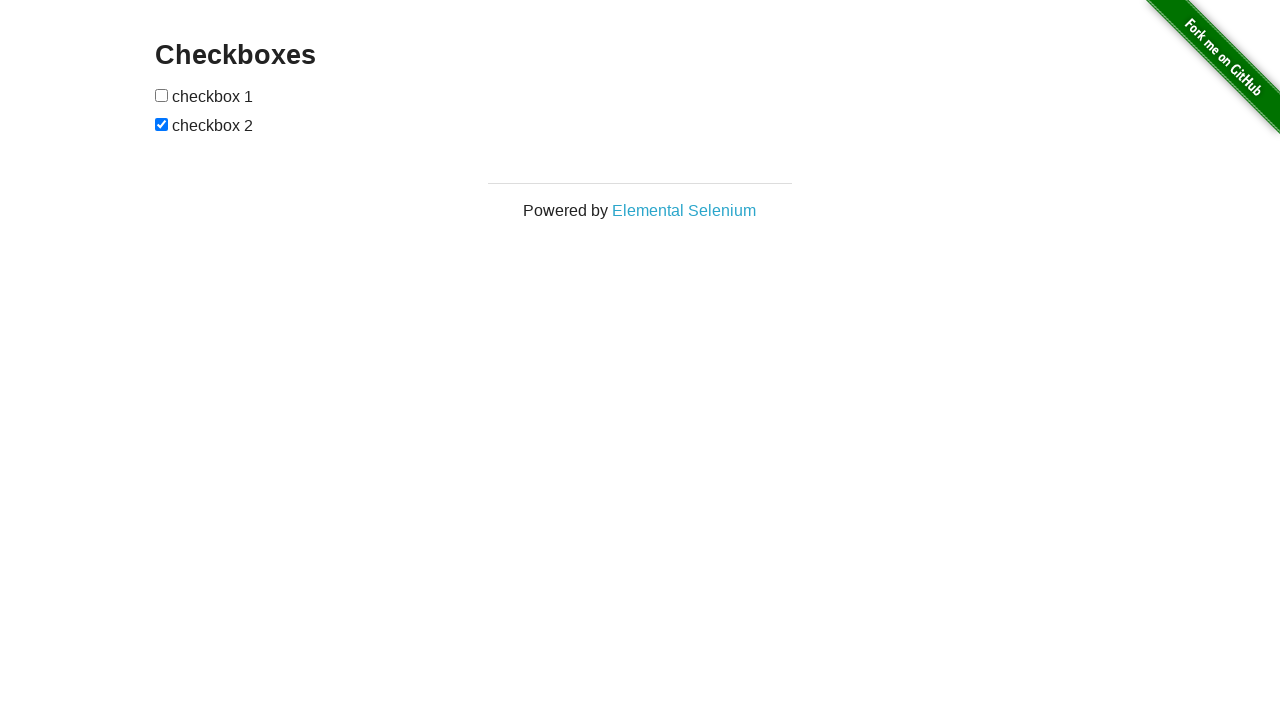

Clicked on the first checkbox to check it at (162, 95) on input[type="checkbox"] >> nth=0
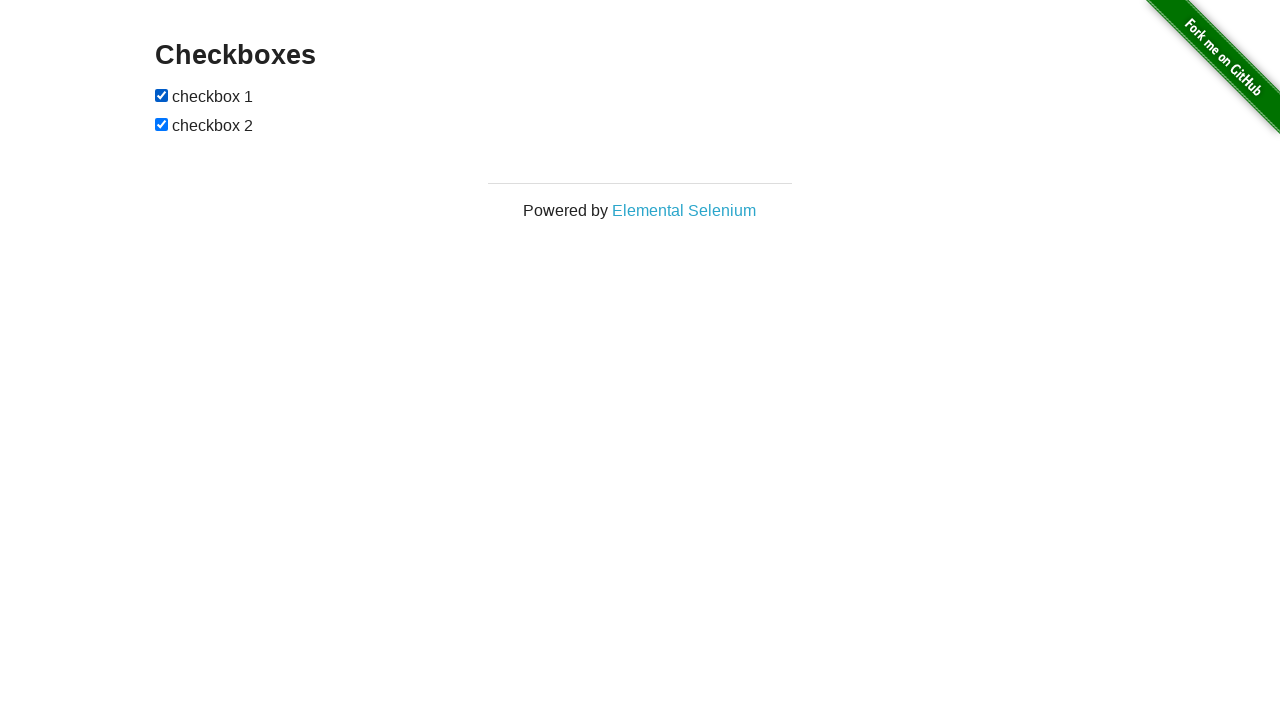

Verified that the first checkbox is now checked after clicking
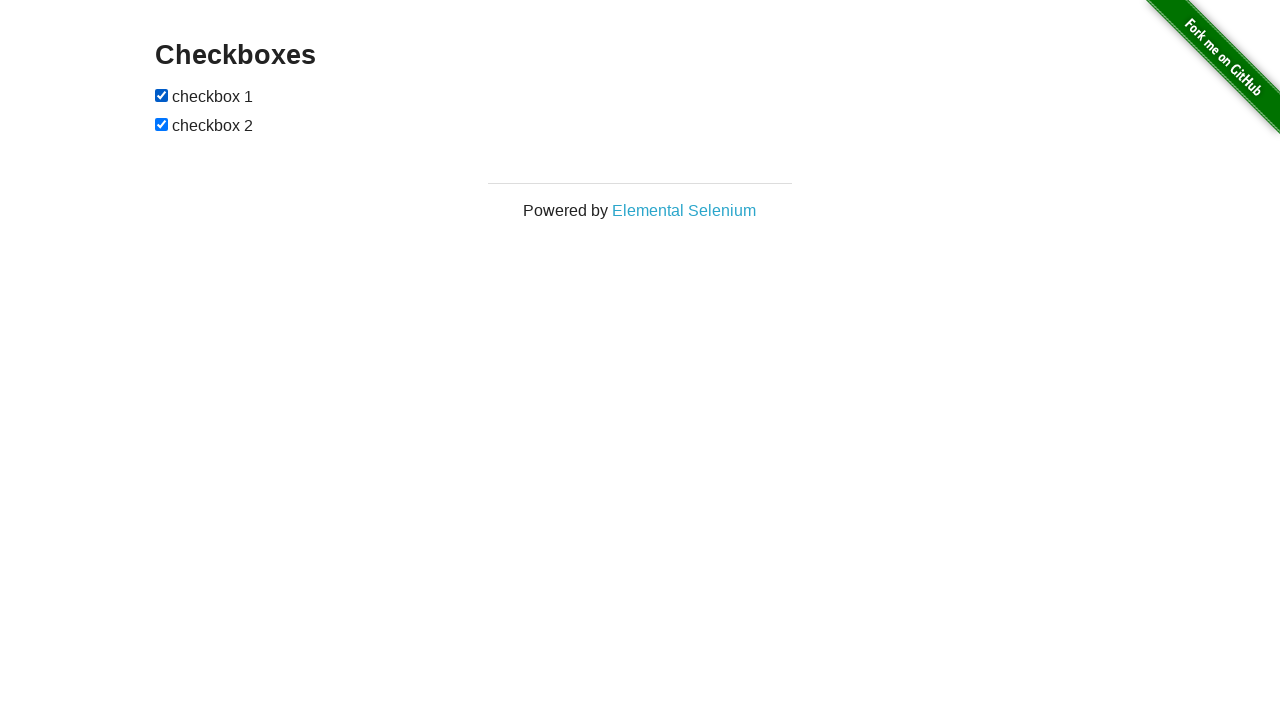

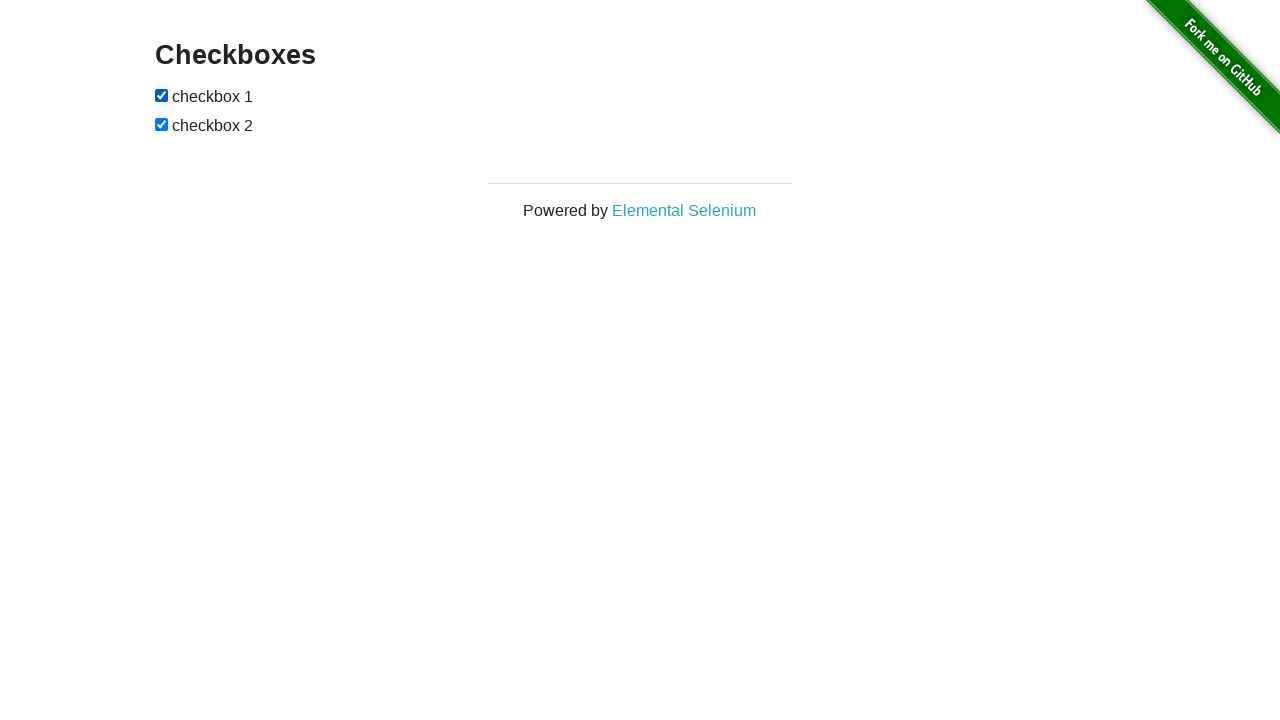